Tests a math quiz form by reading a value from the page, calculating a logarithmic result, filling in the answer, checking a checkbox, selecting a radio button, and submitting the form

Starting URL: http://suninjuly.github.io/math.html

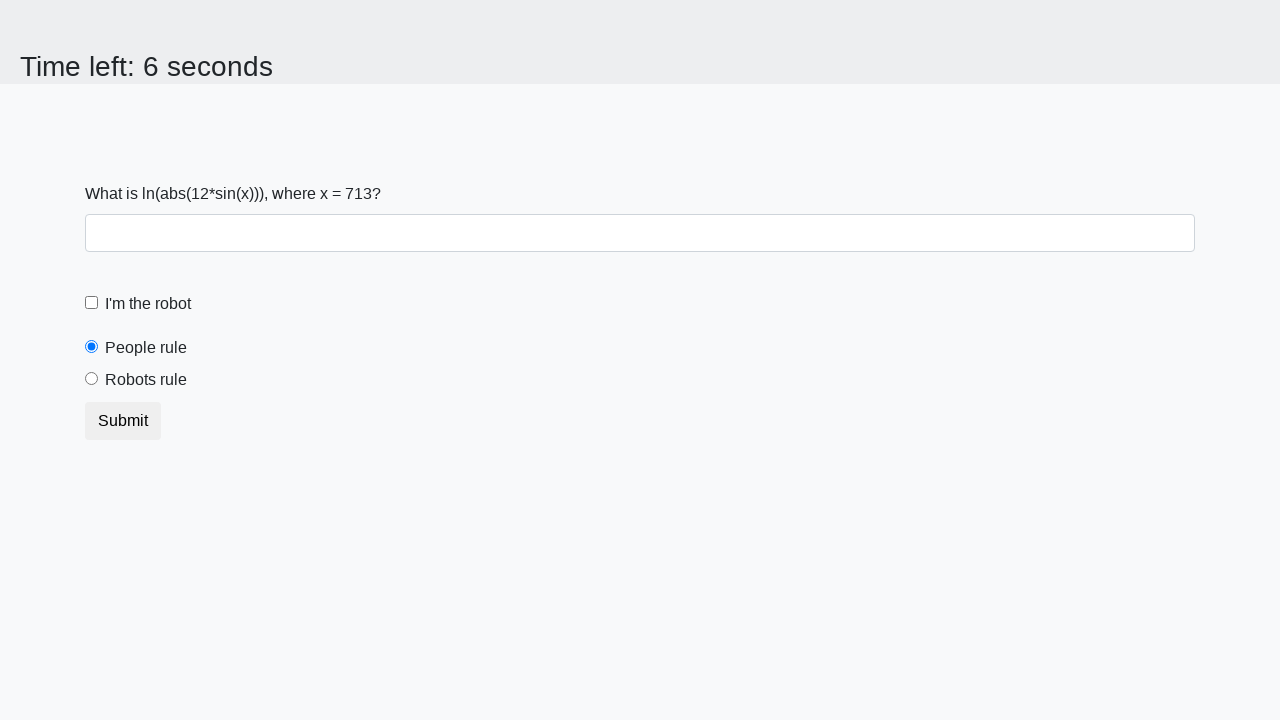

Located the x value element on the page
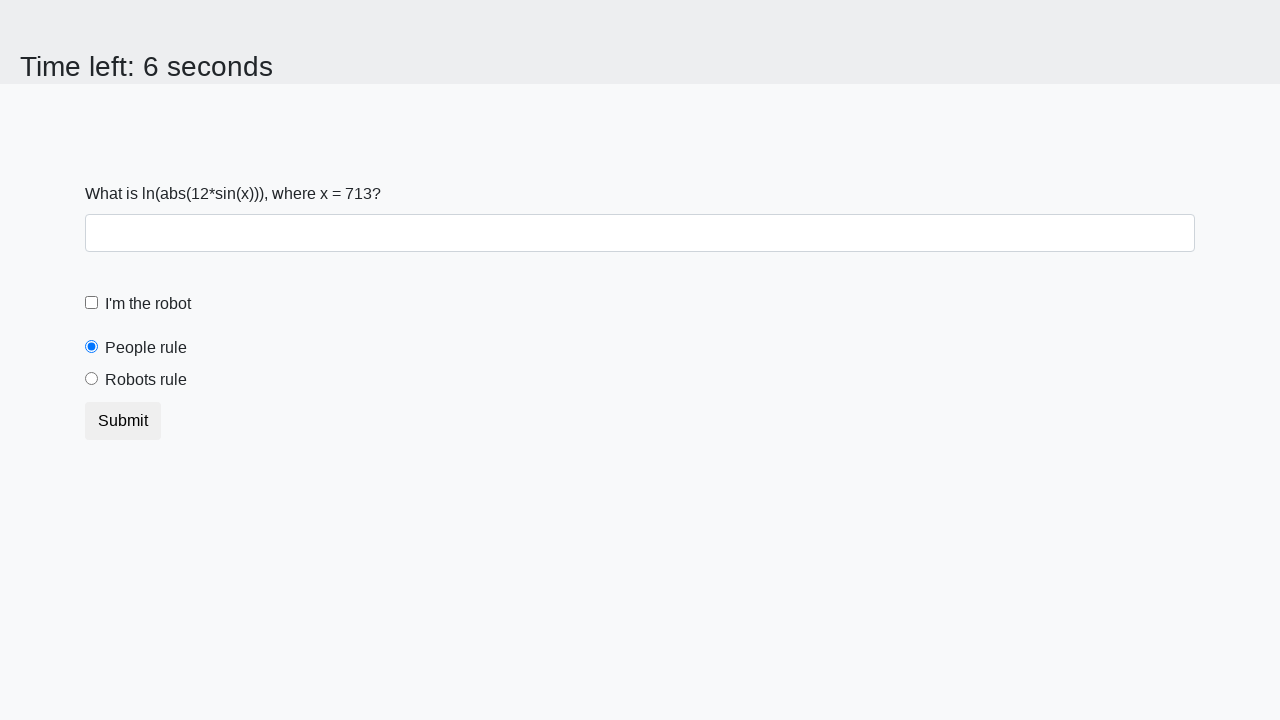

Read x value from the page
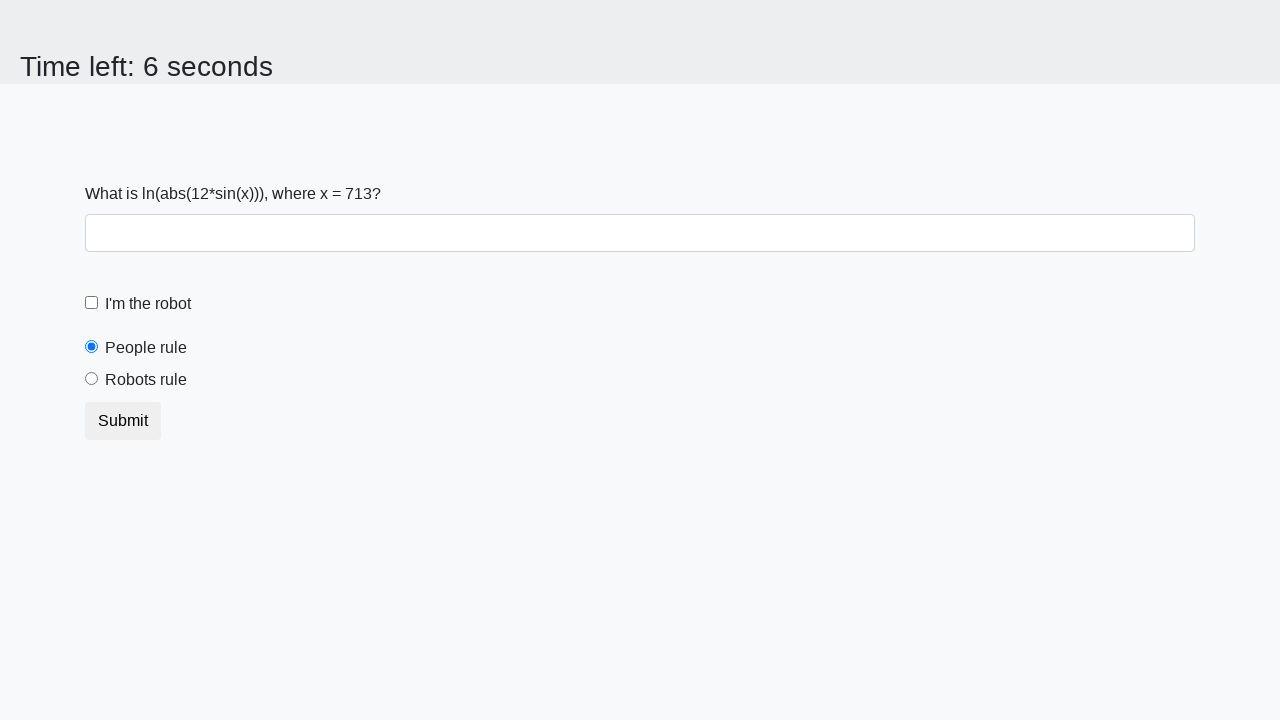

Calculated logarithmic result: log(|12*sin(713)|) = 0.5263389883917794
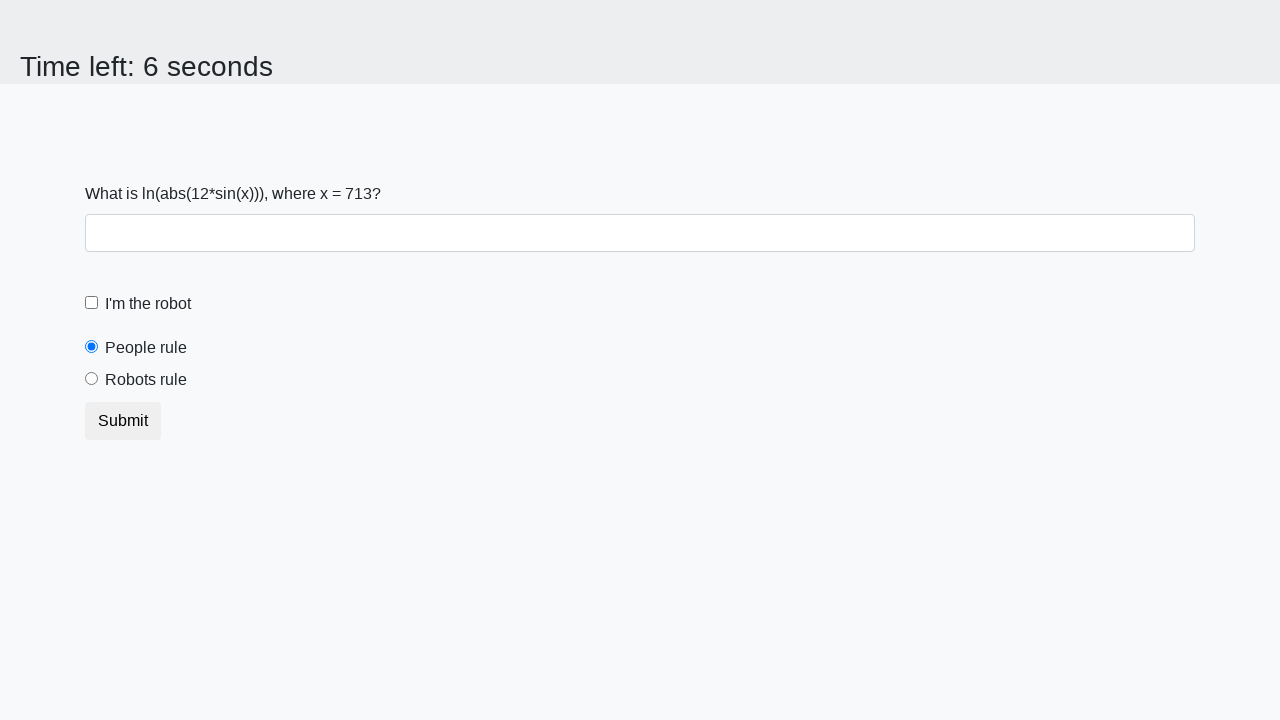

Filled answer field with calculated logarithmic result on #answer
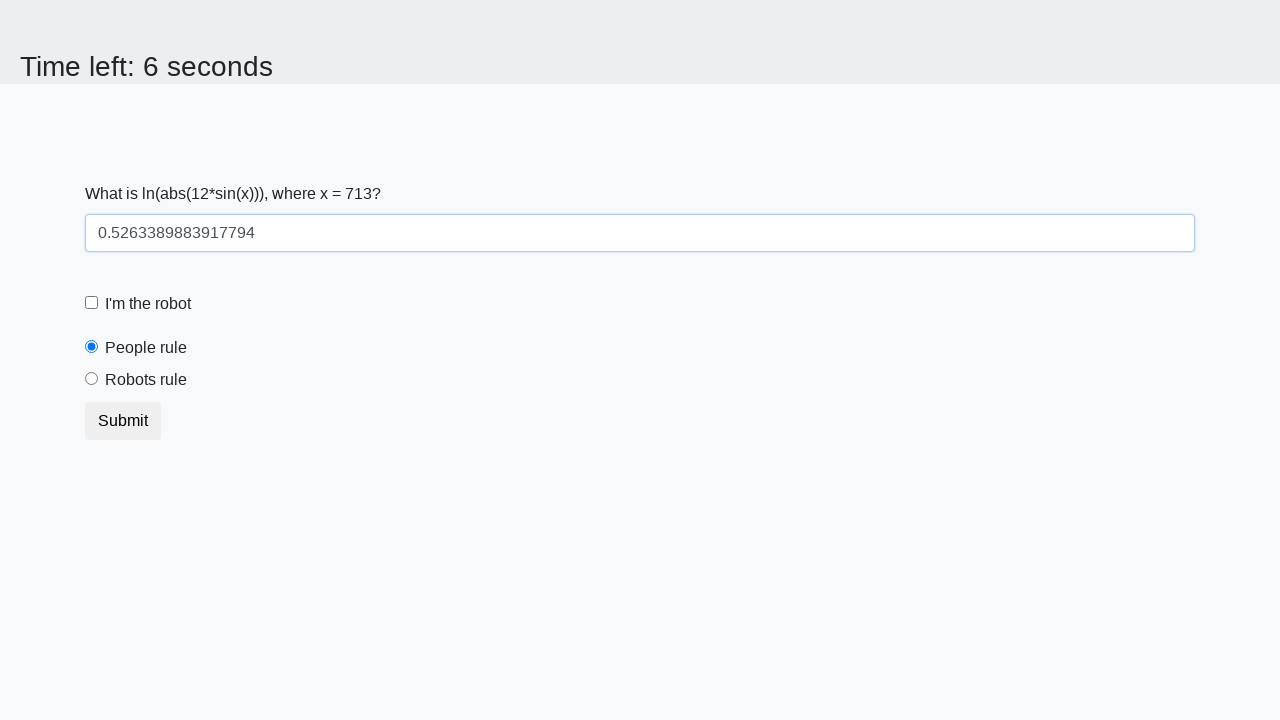

Checked the robot checkbox at (92, 303) on #robotCheckbox
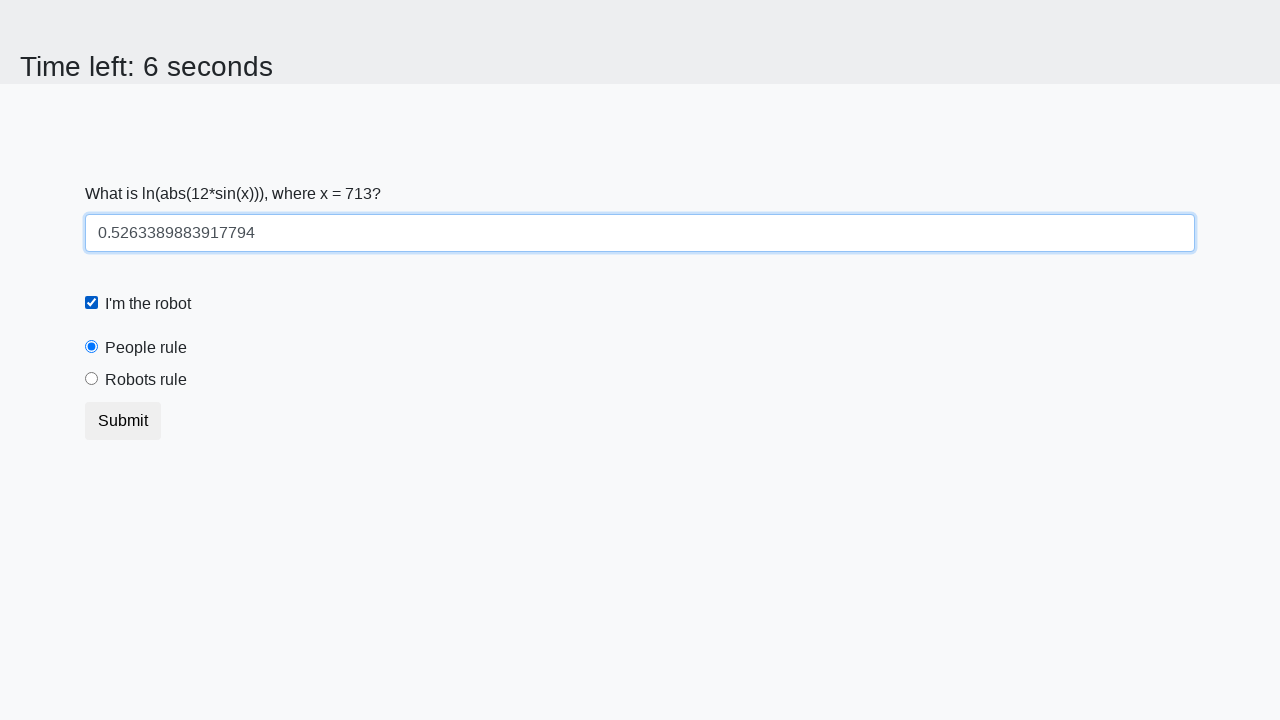

Selected the 'robots rule' radio button at (92, 379) on #robotsRule
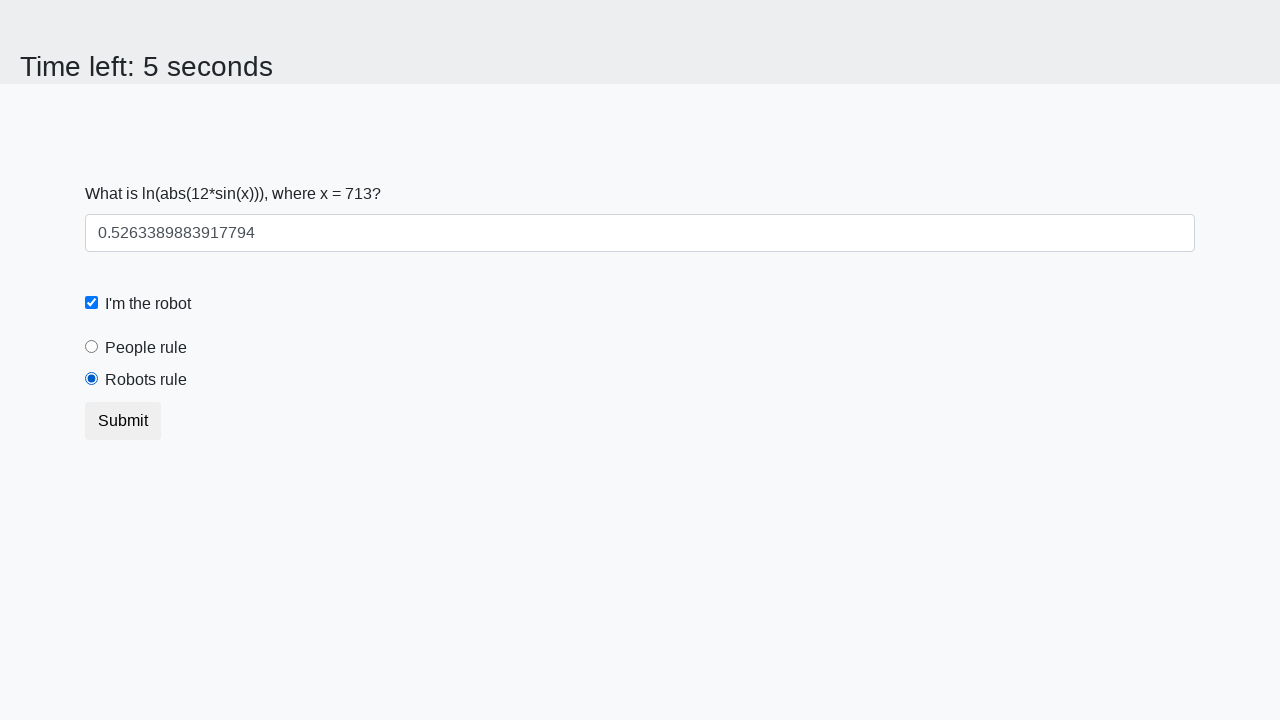

Submitted the math quiz form at (123, 421) on button.btn
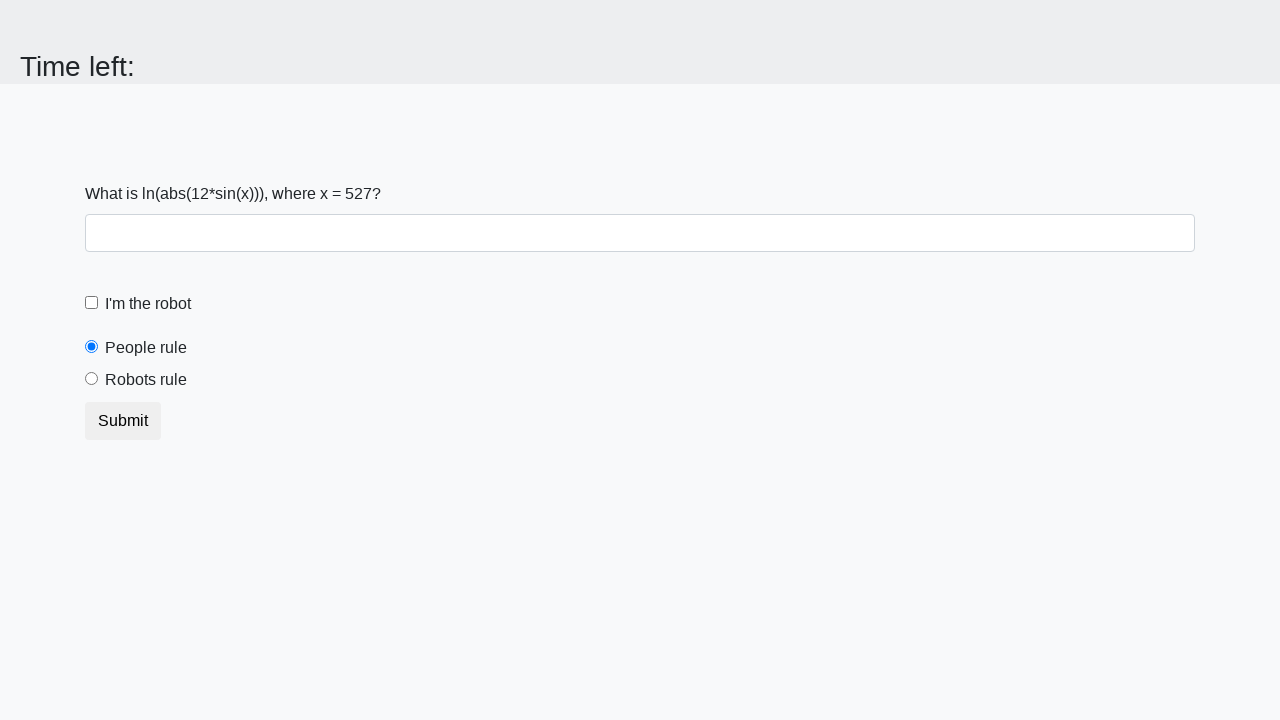

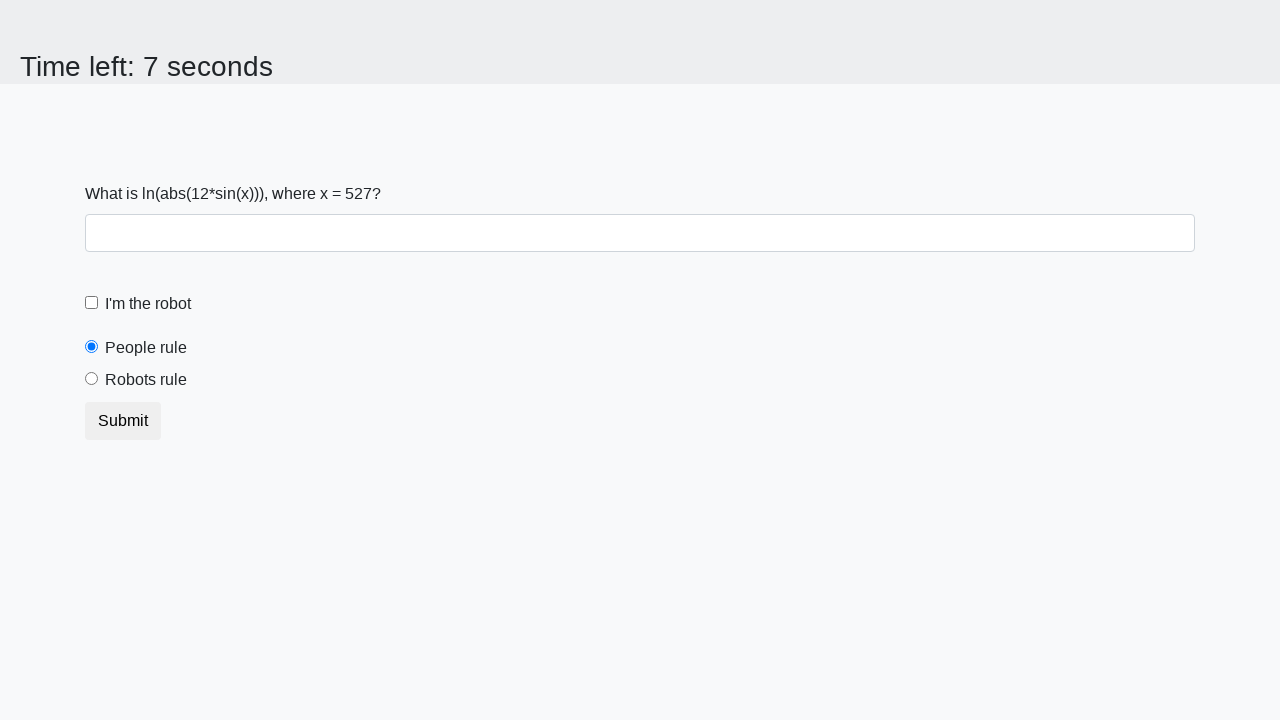